Comprehensive home page verification test that checks banner section elements, interacts with a popup modal, navigates through an industry expertise carousel clicking on multiple slides and learn more buttons, verifies development practices section, expertise section with multiple images and content, and engagement model section elements.

Starting URL: https://exabyting.com/

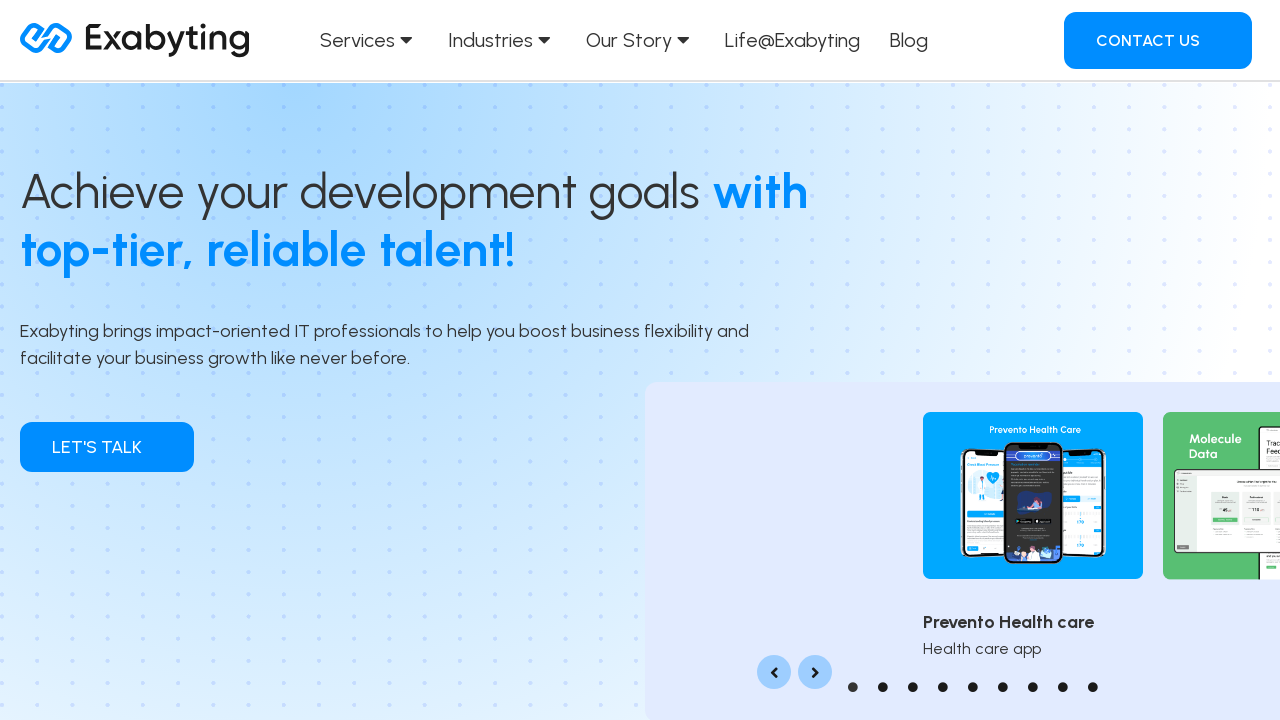

Banner section h1 element loaded
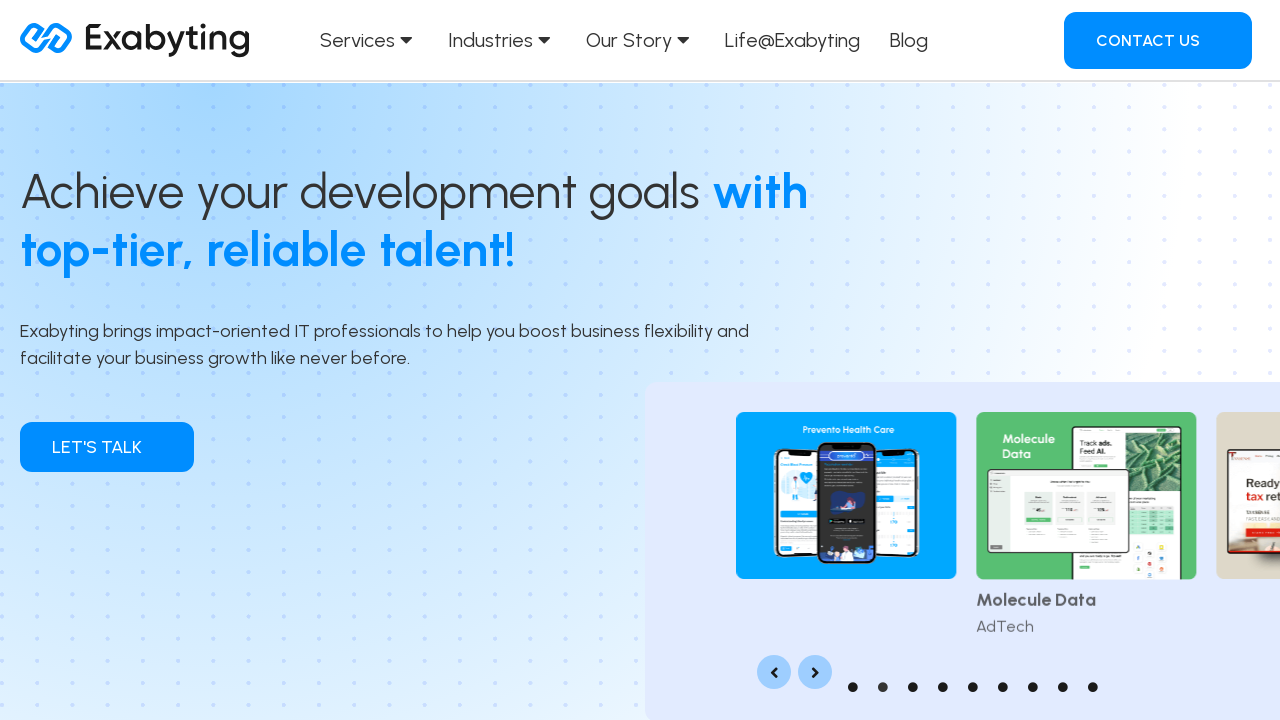

Clicked 'Let's Talk' CTA button in banner at (107, 447) on xpath=/html/body/div[2]/section[1]/div[2]/div/div/section[1]/div/div[1]/div/div[
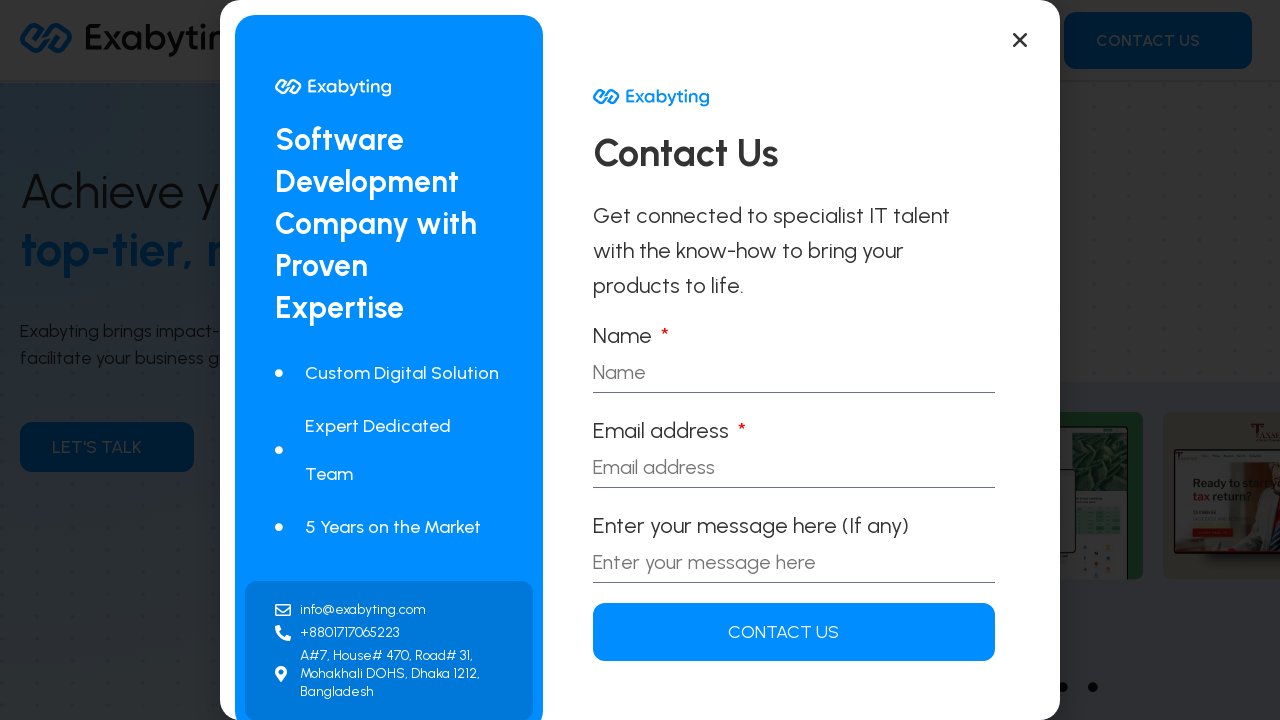

Popup modal appeared
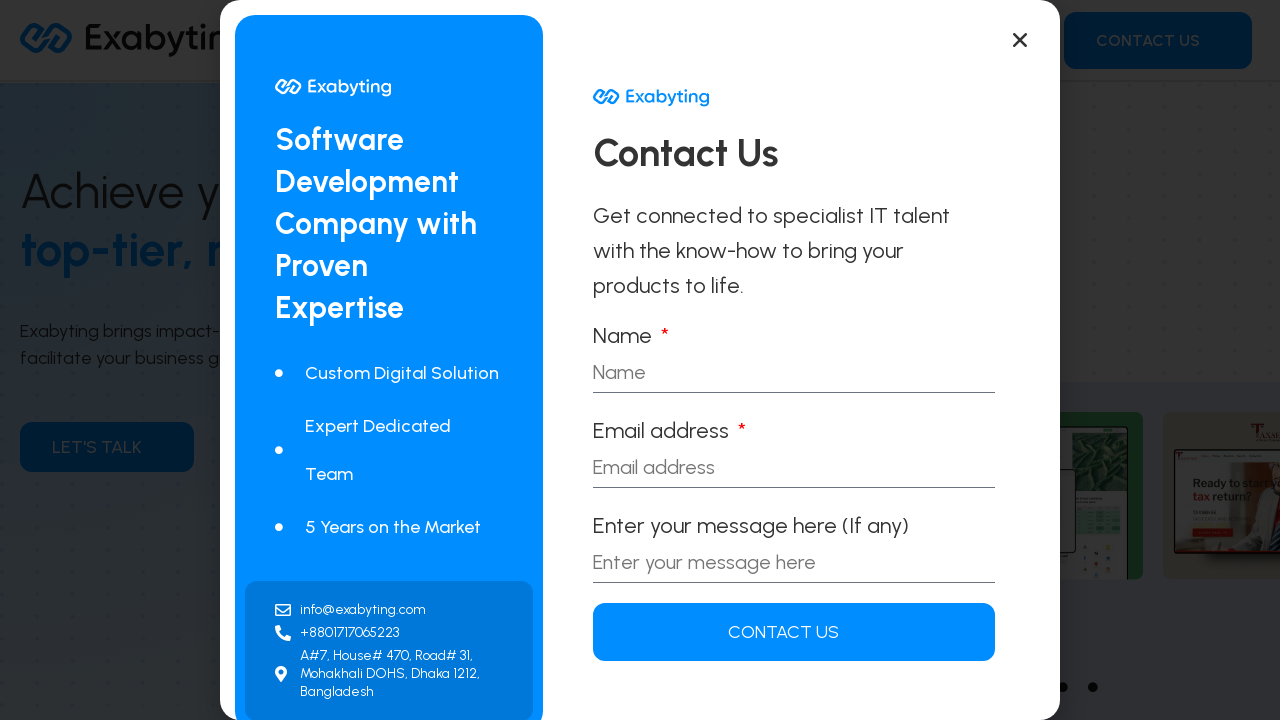

Closed popup modal at (1020, 40) on xpath=//*[@id='elementor-popup-modal-1651']/div/a
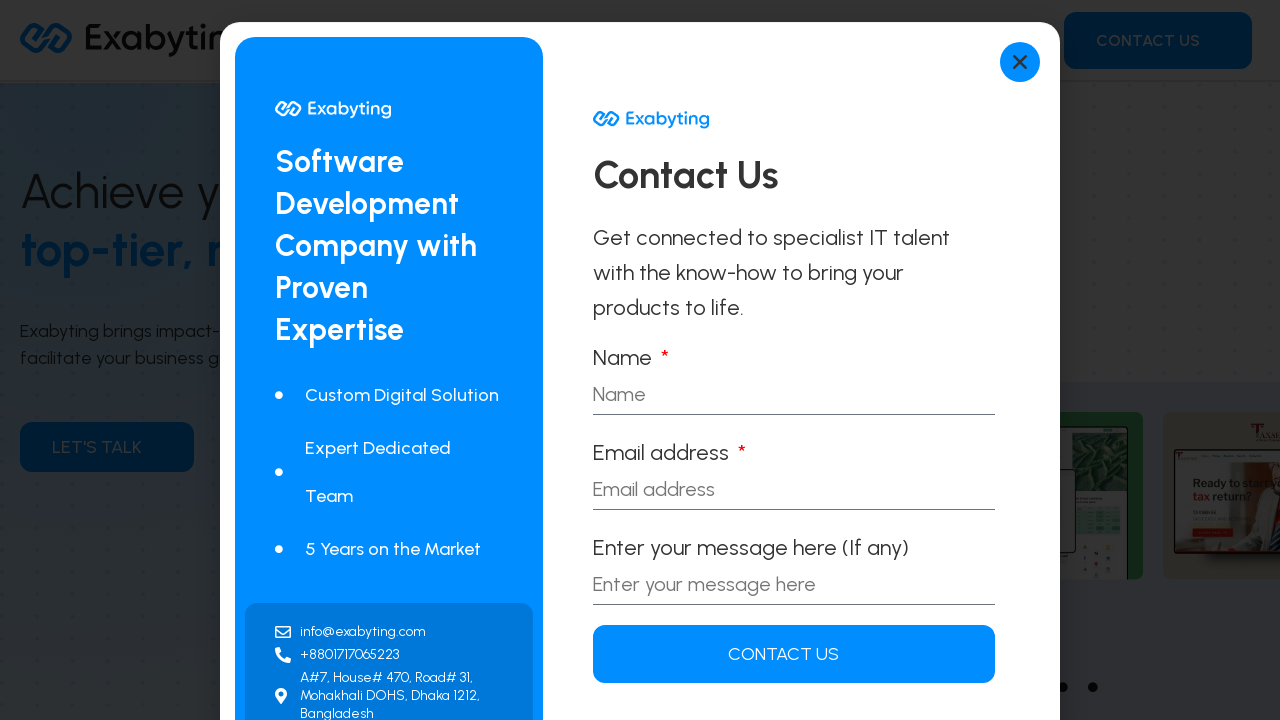

Scrolled to industry expertise section
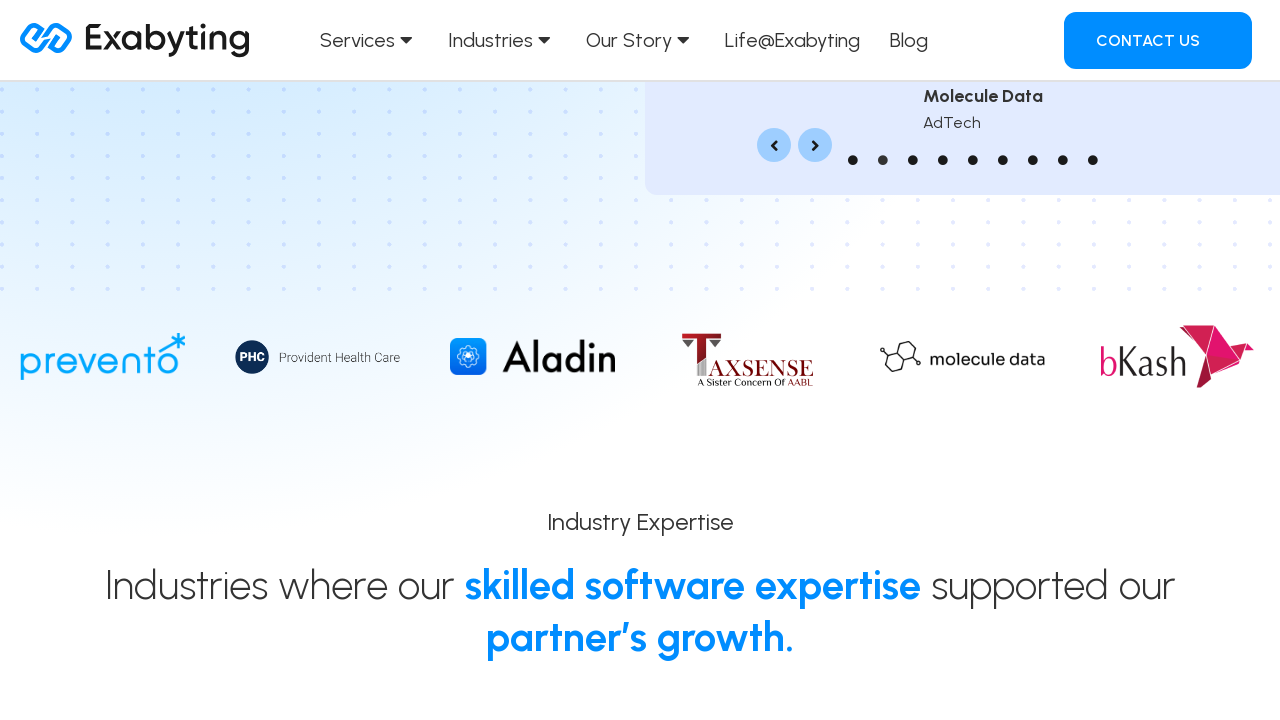

Clicked first carousel slide indicator at (307, 361) on xpath=//*[@id='premium-carousel-f36cd4e']/ul/li[1]
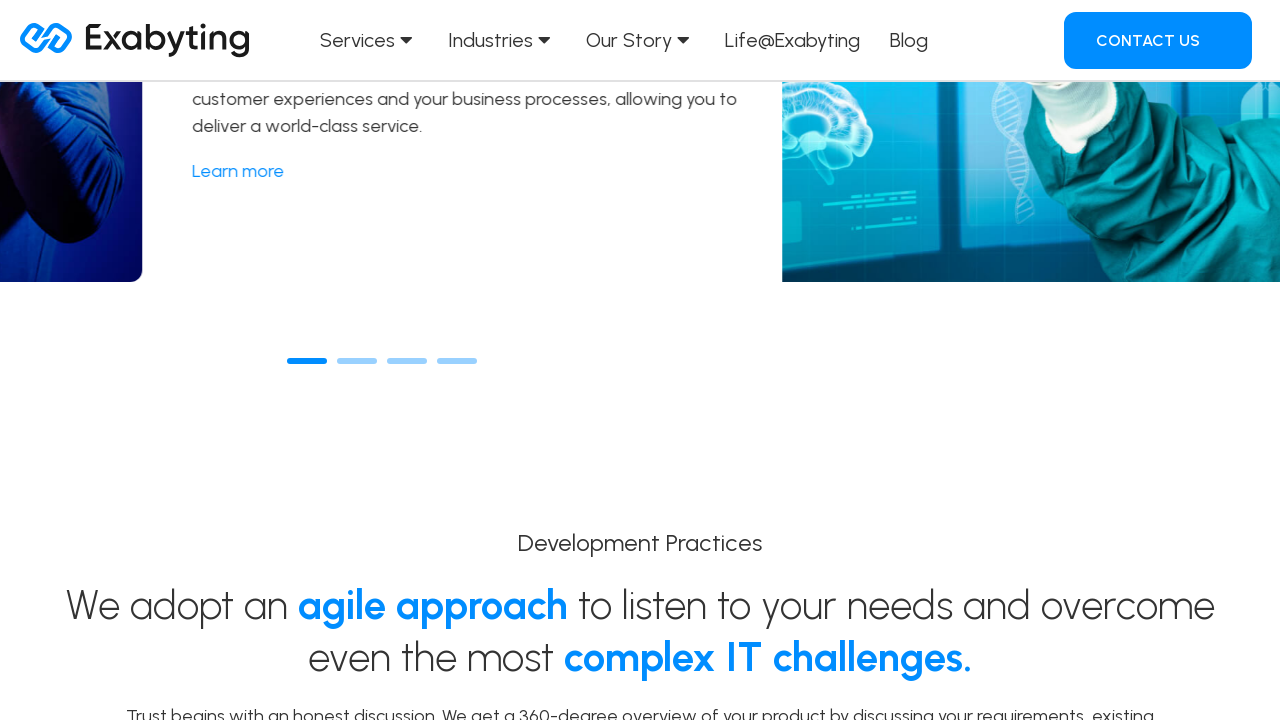

First carousel slide content loaded
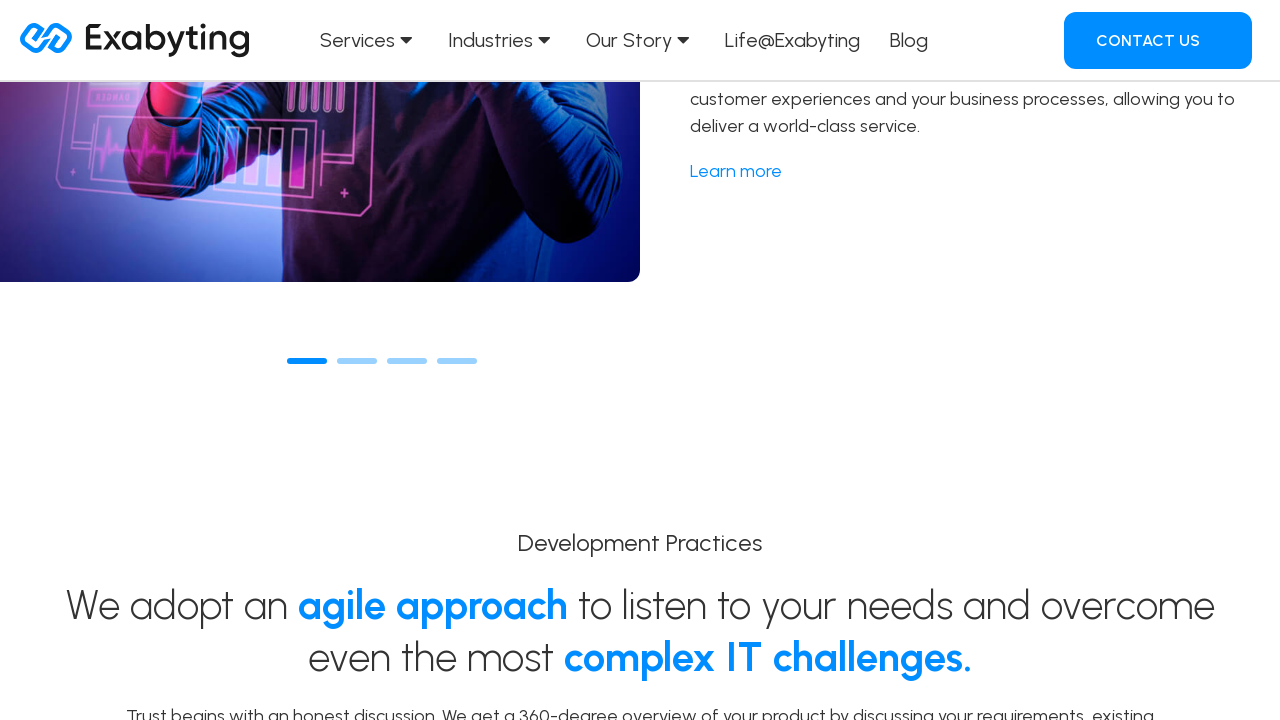

Clicked 'Learn More' button on first carousel slide at (736, 171) on xpath=//*[@id='slick-slide20']/div/section/div/div/div/section/div/div[2]/div/di
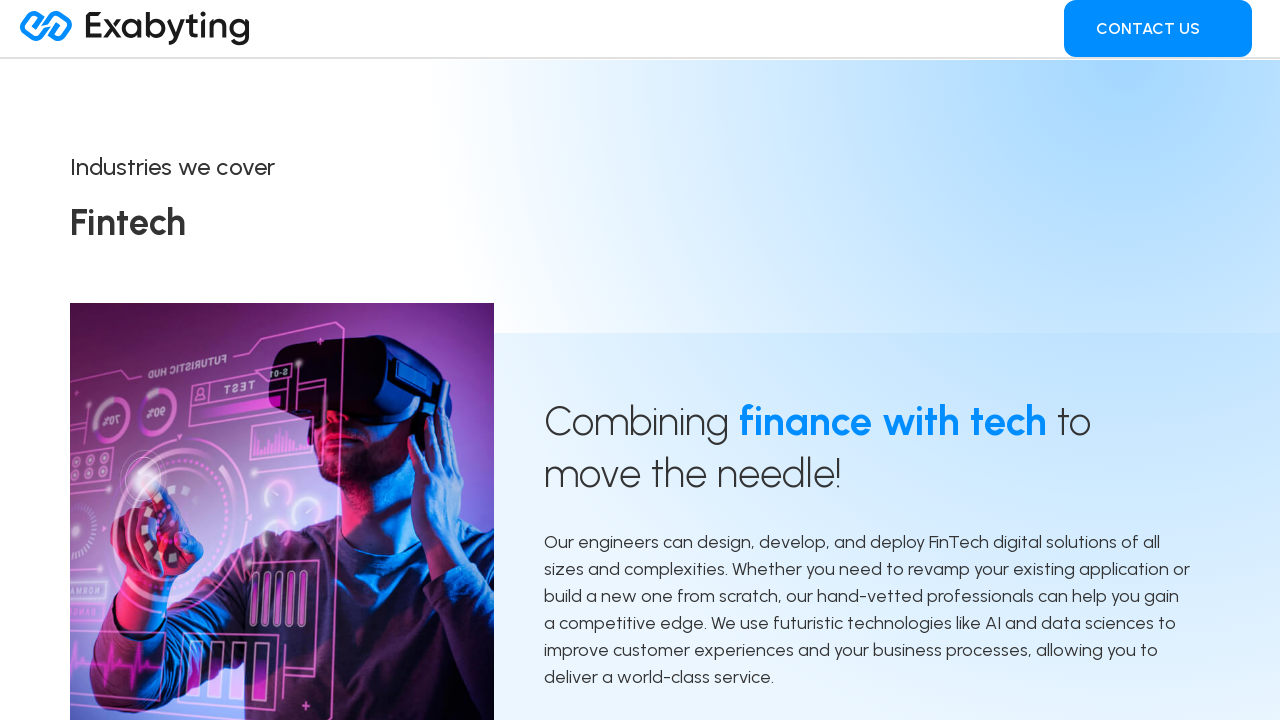

Navigated back from first carousel slide detail page
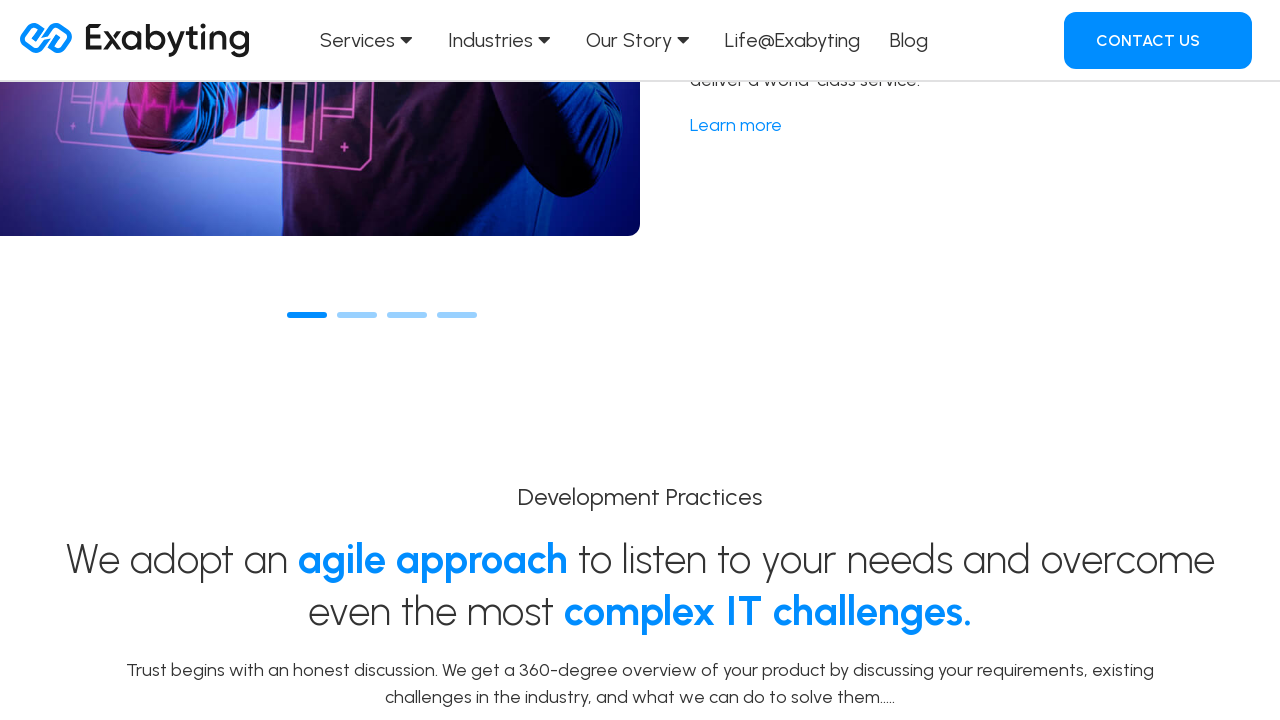

Clicked second carousel slide indicator at (357, 361) on xpath=//*[@id='premium-carousel-f36cd4e']/ul/li[2]
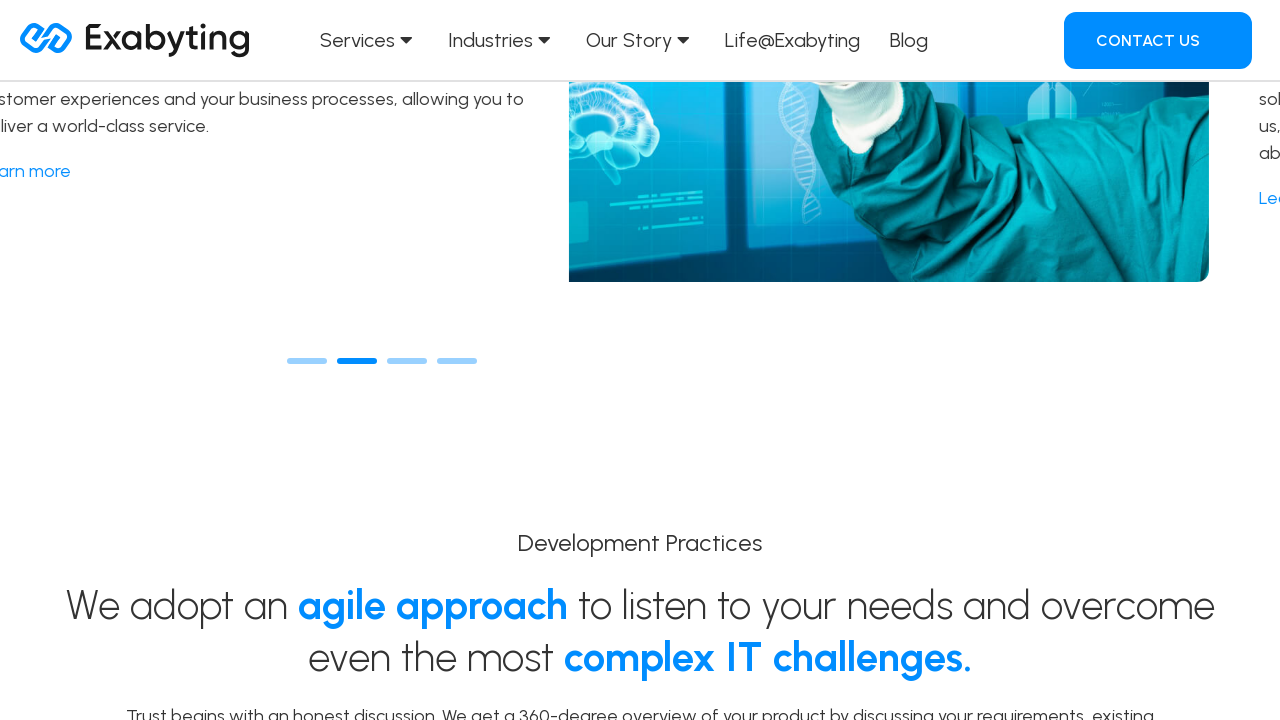

Second carousel slide content loaded
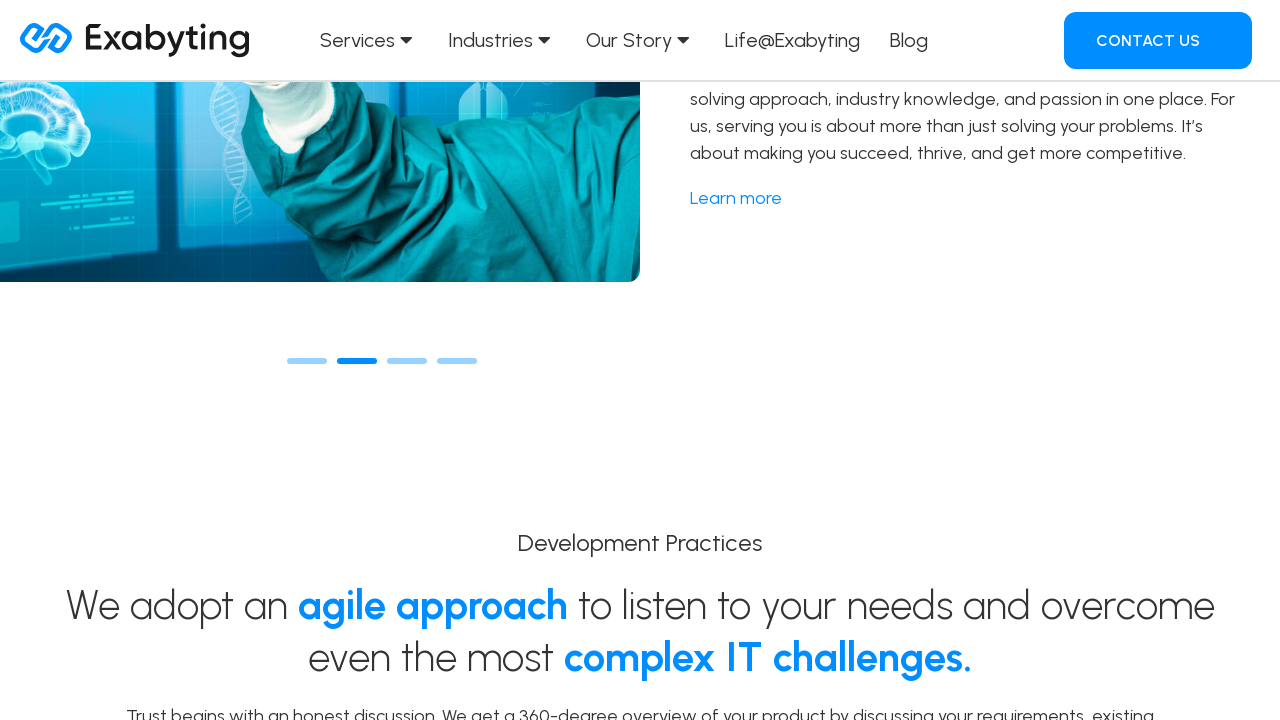

Clicked 'Learn More' button on second carousel slide at (736, 198) on xpath=//*[@id='slick-slide21']/div/section/div/div/div/section/div/div[2]/div/di
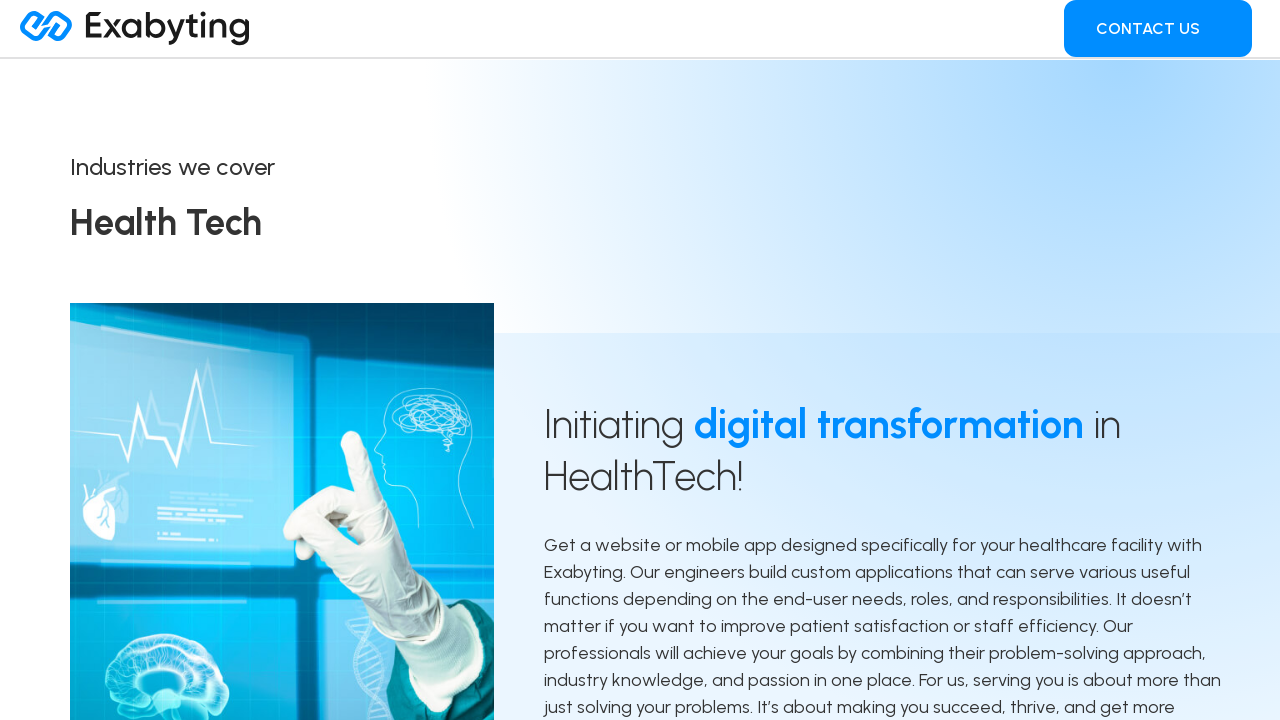

Navigated back from second carousel slide detail page
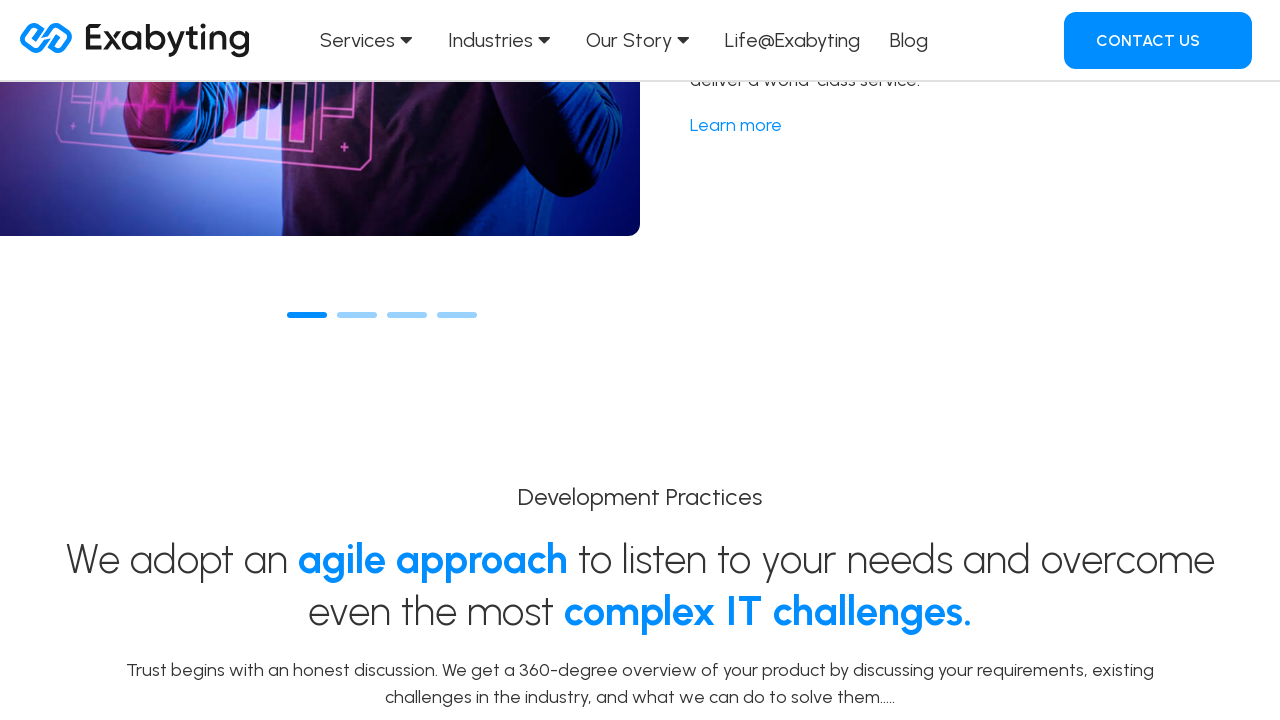

Clicked third carousel slide indicator at (407, 315) on xpath=//*[@id='premium-carousel-f36cd4e']/ul/li[3]
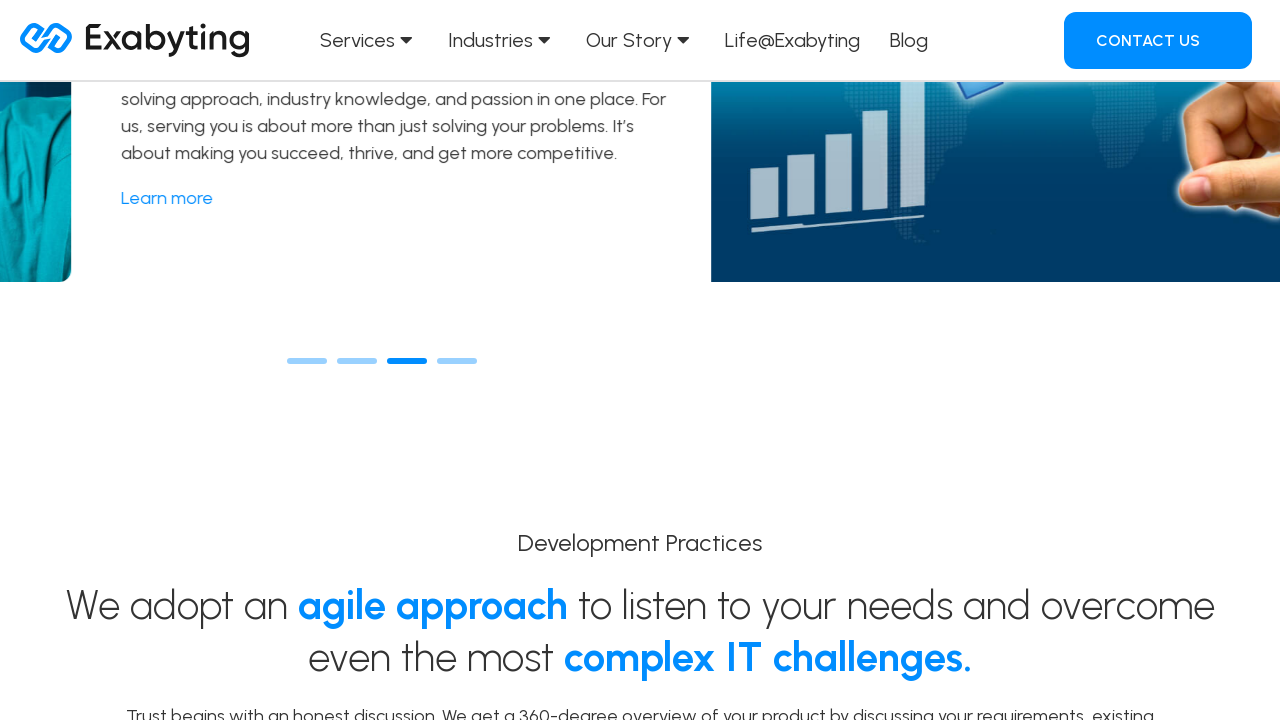

Third carousel slide content loaded
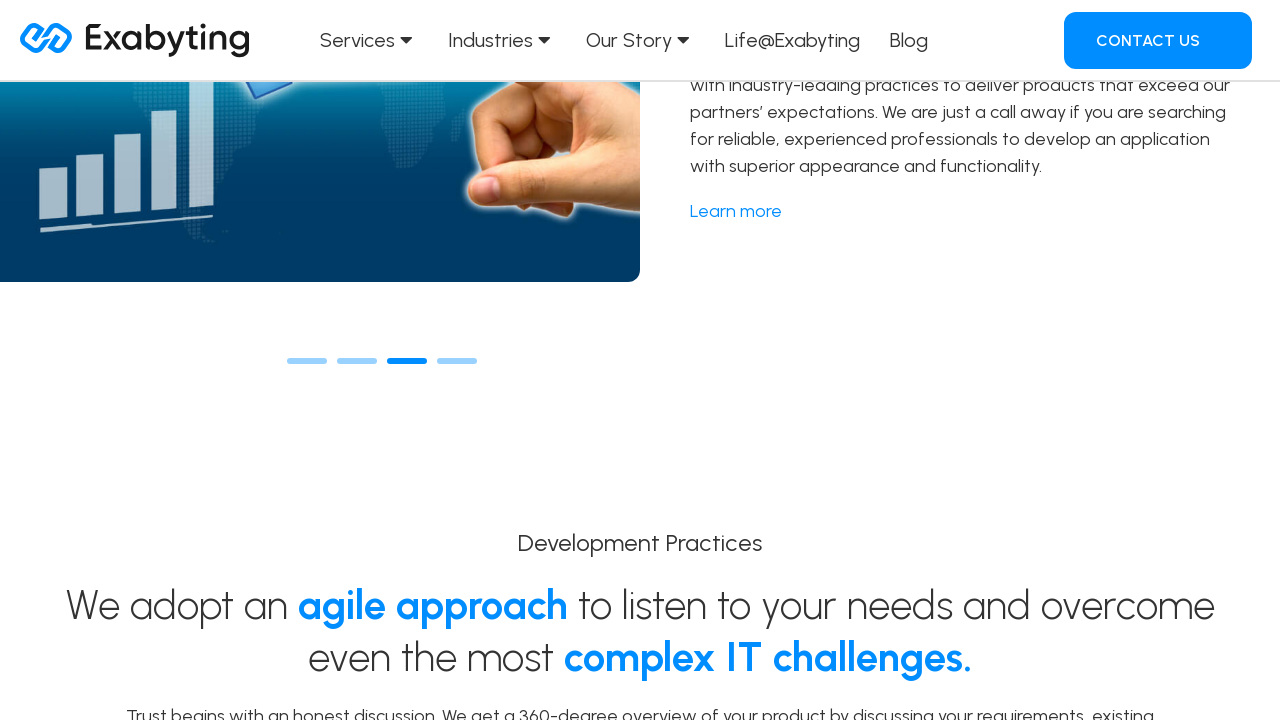

Clicked 'Learn More' button on third carousel slide at (736, 211) on xpath=//*[@id='slick-slide22']/div/section/div/div/div/section/div/div[2]/div/di
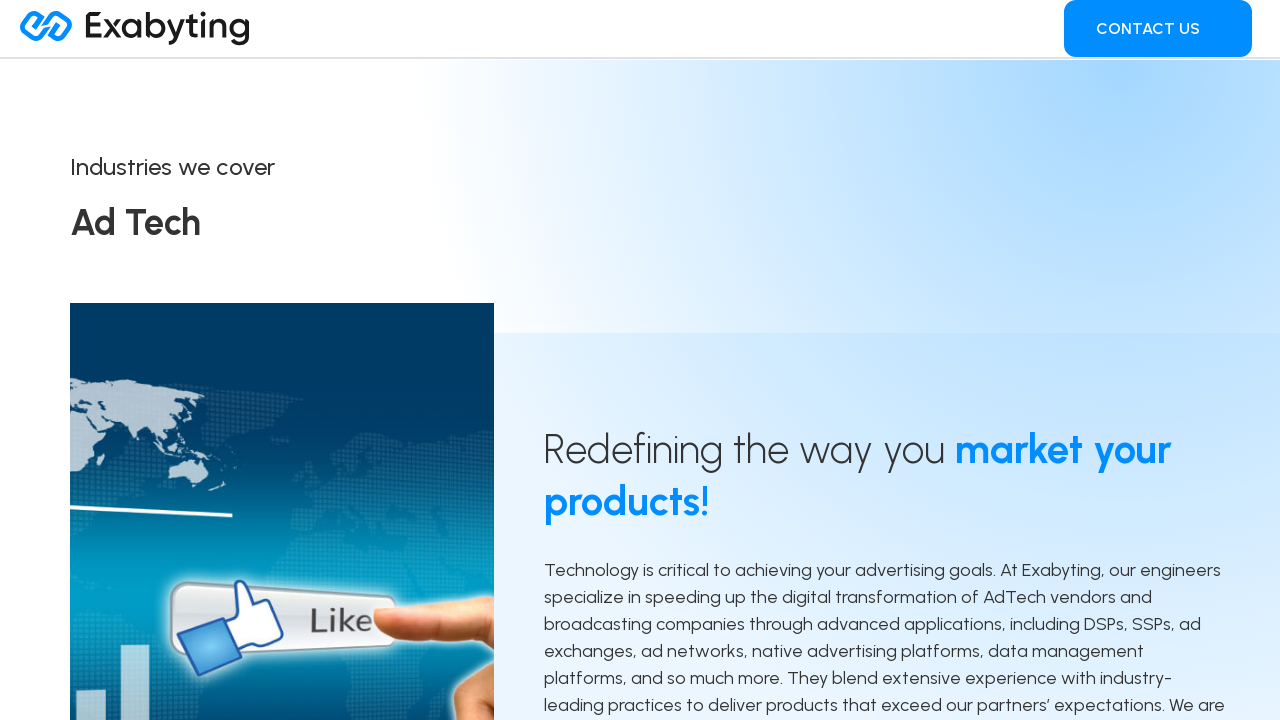

Navigated back from third carousel slide detail page
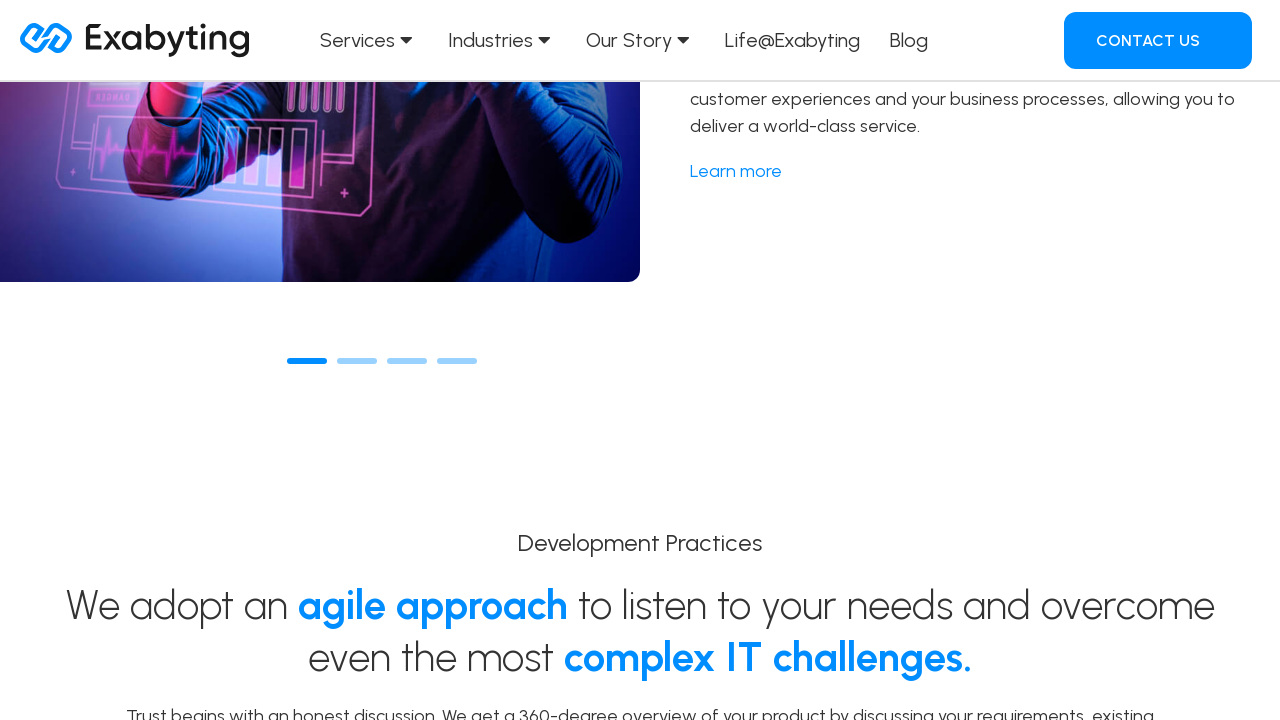

Clicked fourth carousel slide indicator at (457, 361) on xpath=//*[@id='premium-carousel-f36cd4e']/ul/li[4]
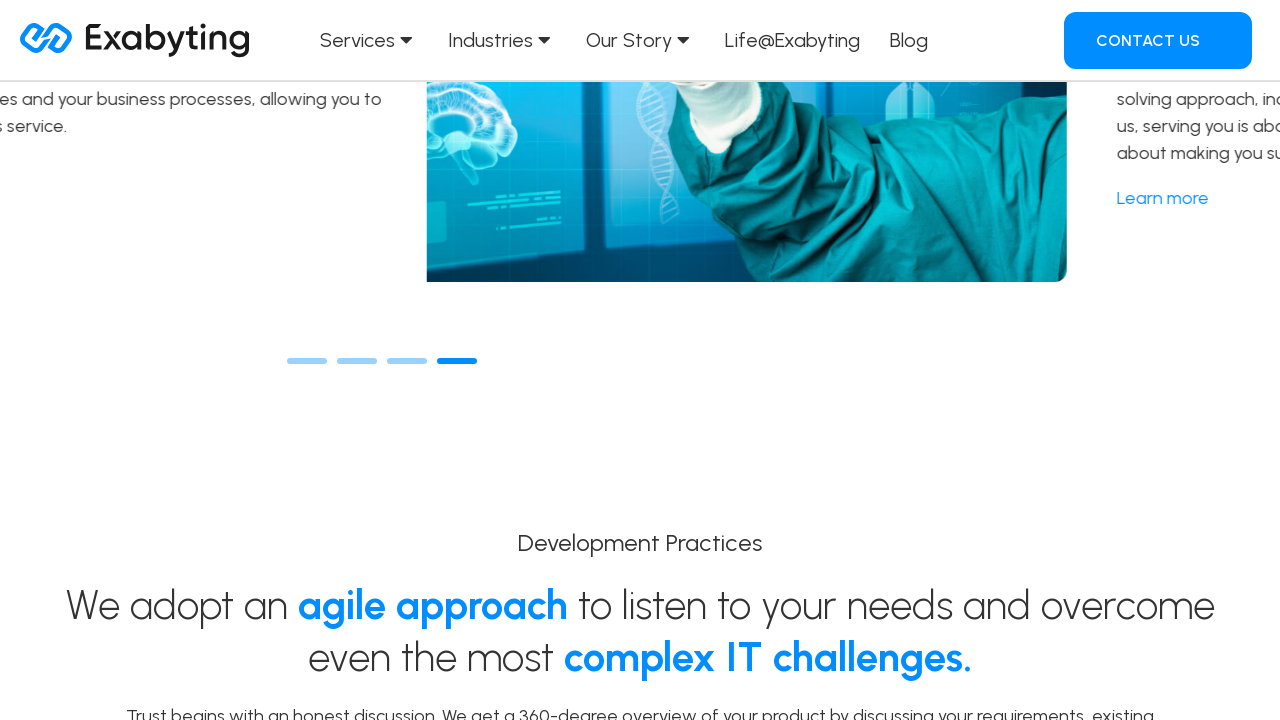

Fourth carousel slide content loaded
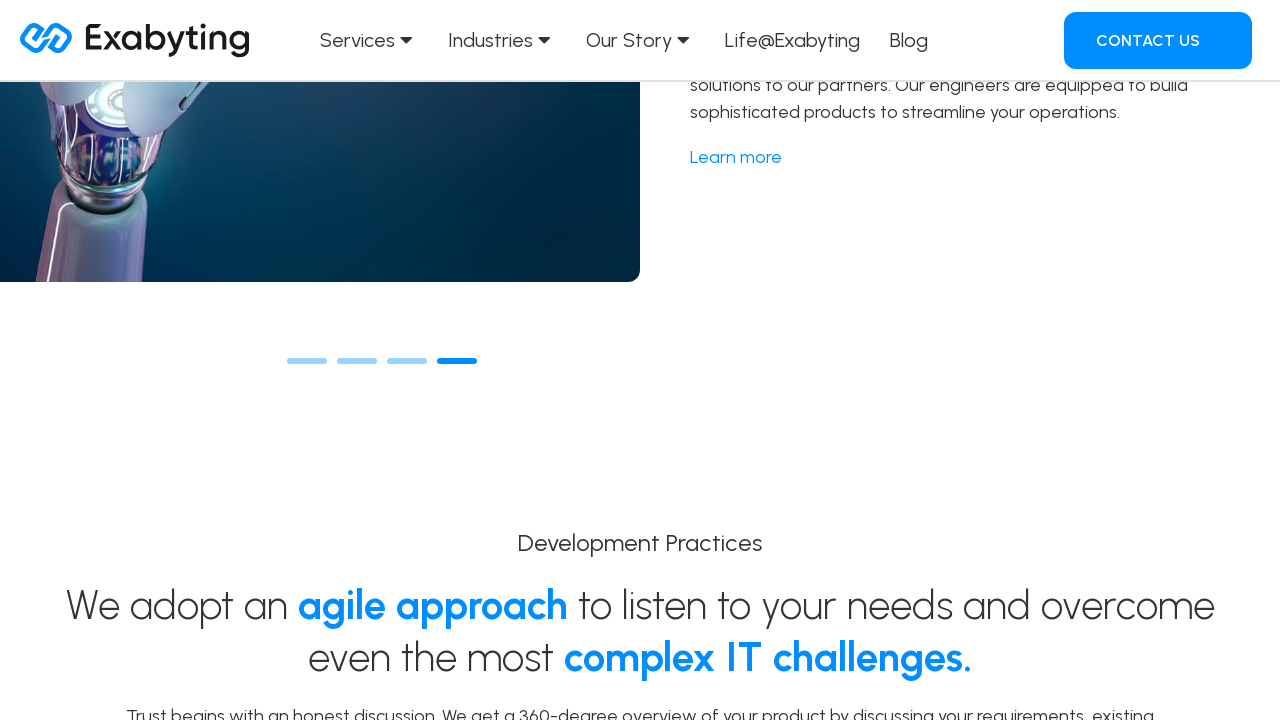

Clicked 'Learn More' button on fourth carousel slide at (736, 157) on xpath=//*[@id='slick-slide23']/div/section/div/div/div/section/div/div[2]/div/di
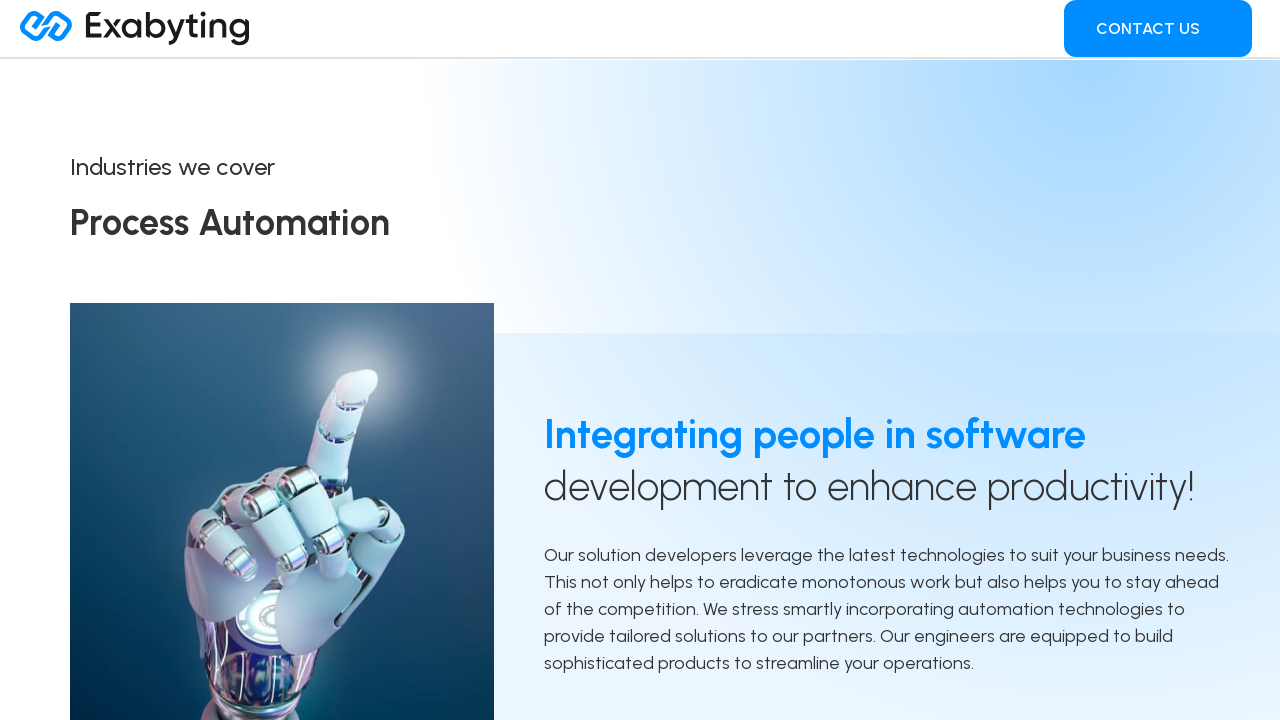

Navigated back from fourth carousel slide detail page
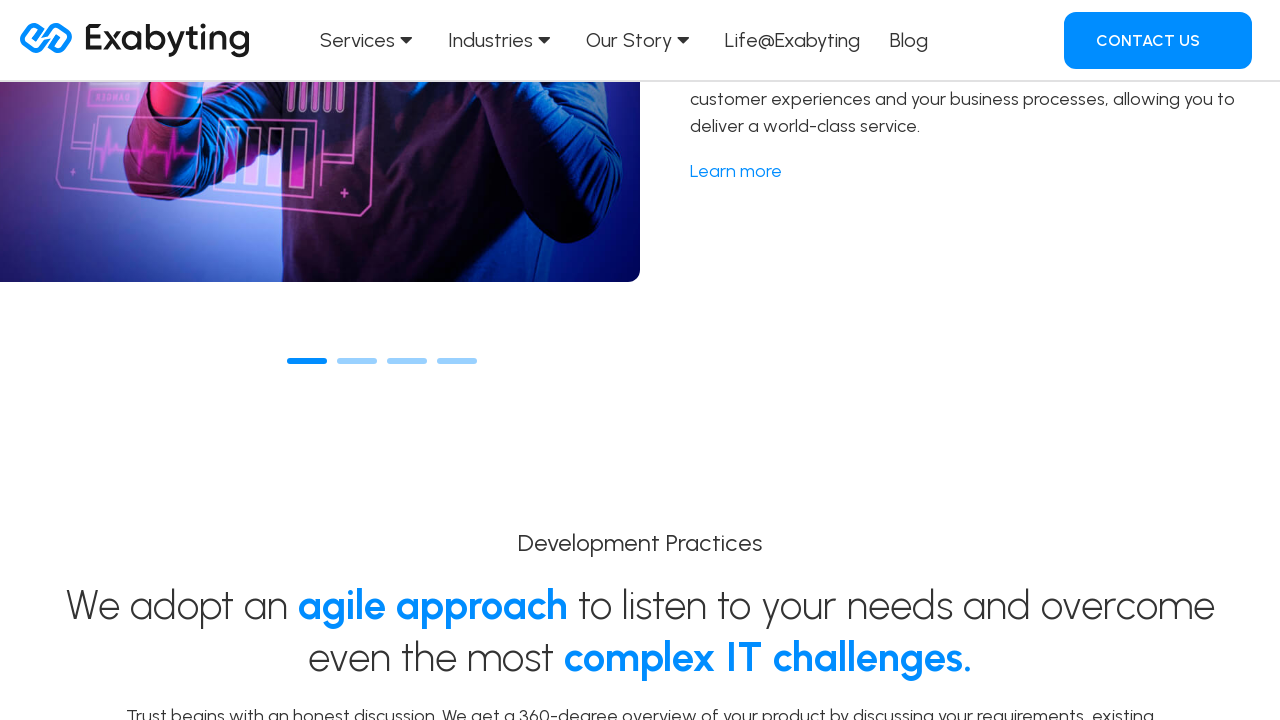

Scrolled to development practices section
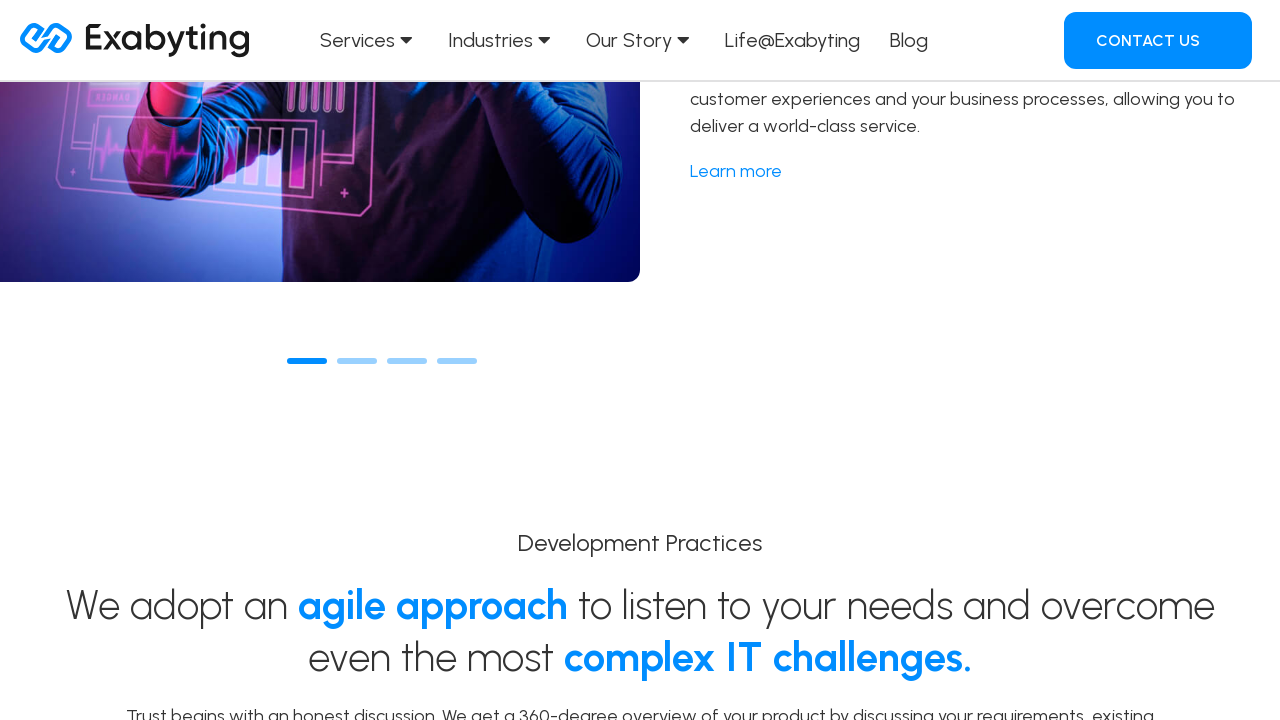

Development practices 'Learn More' button element loaded
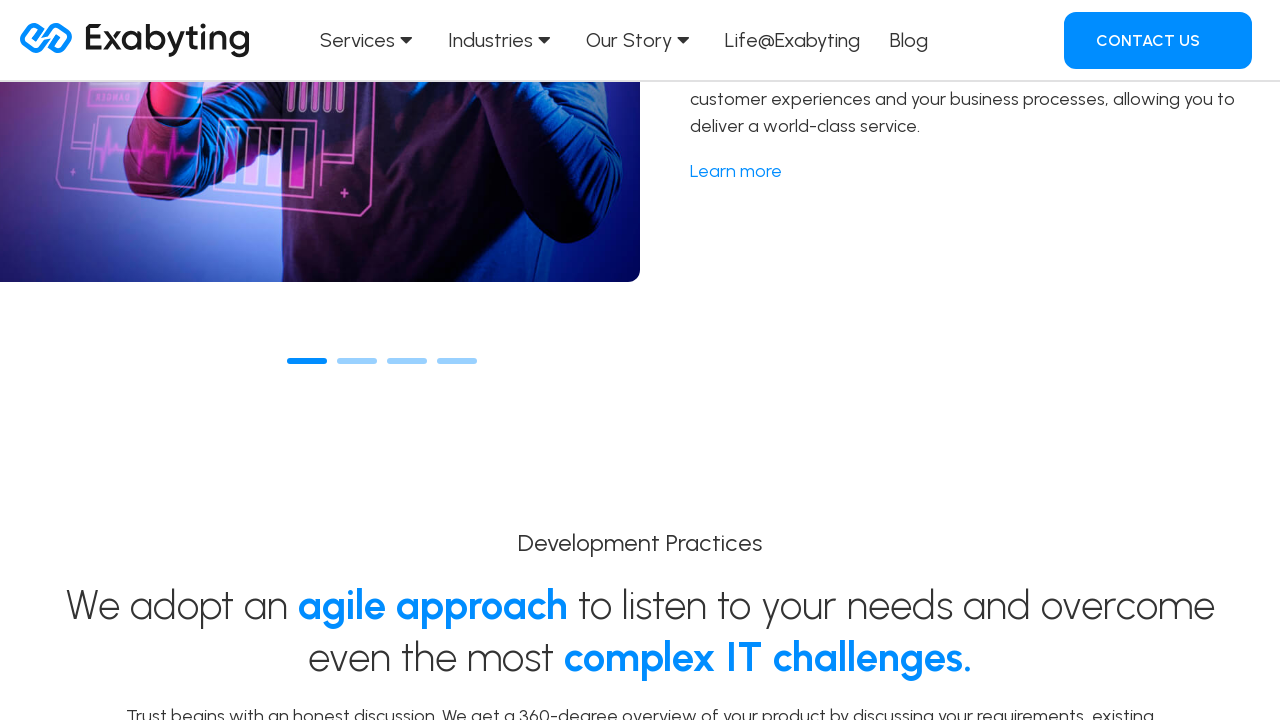

Clicked 'Learn More' button in development practices section at (630, 360) on xpath=/html/body/div[2]/section[5]/div/div/div/div[4]/div/div/a/span/span[2]
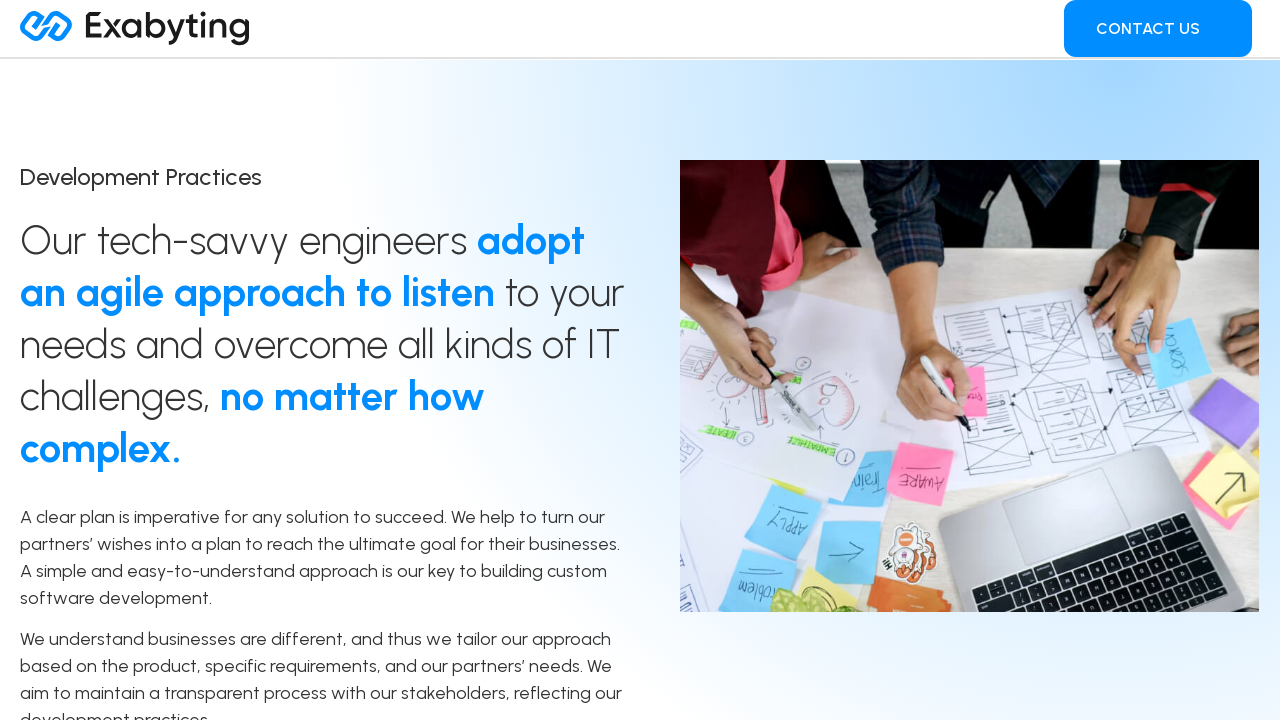

Navigated back from development practices detail page
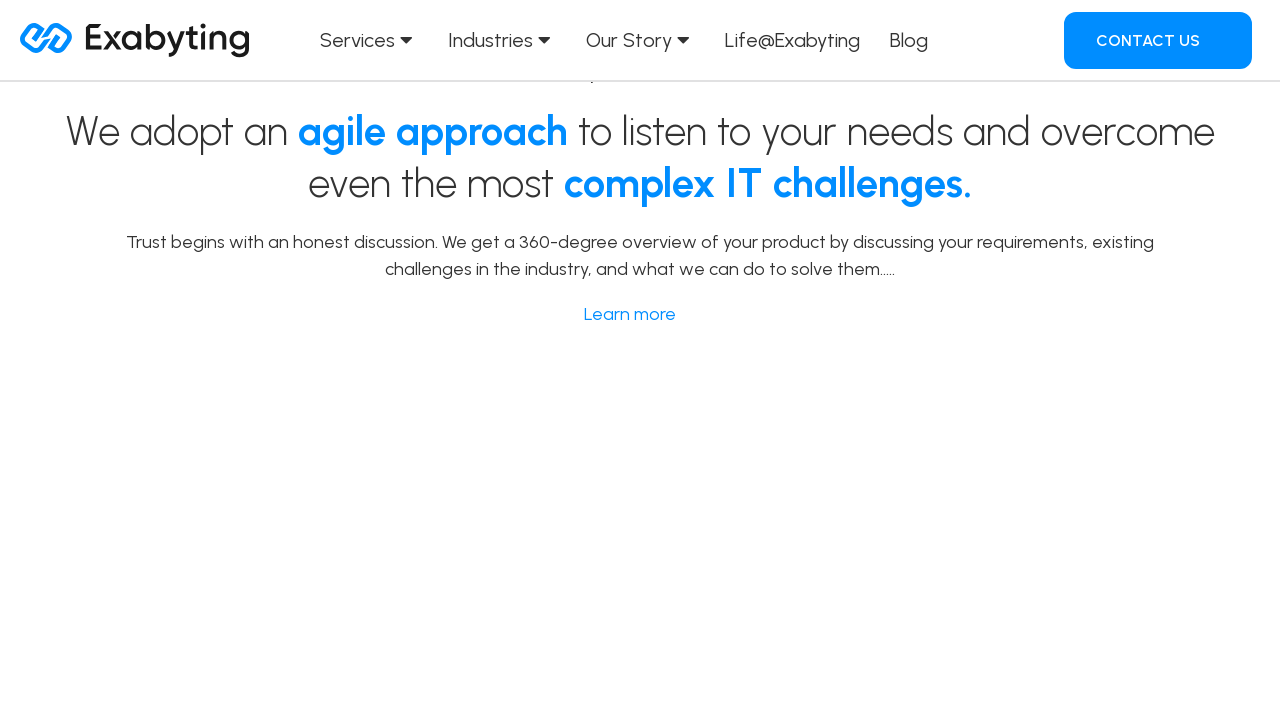

Scrolled to expertise section
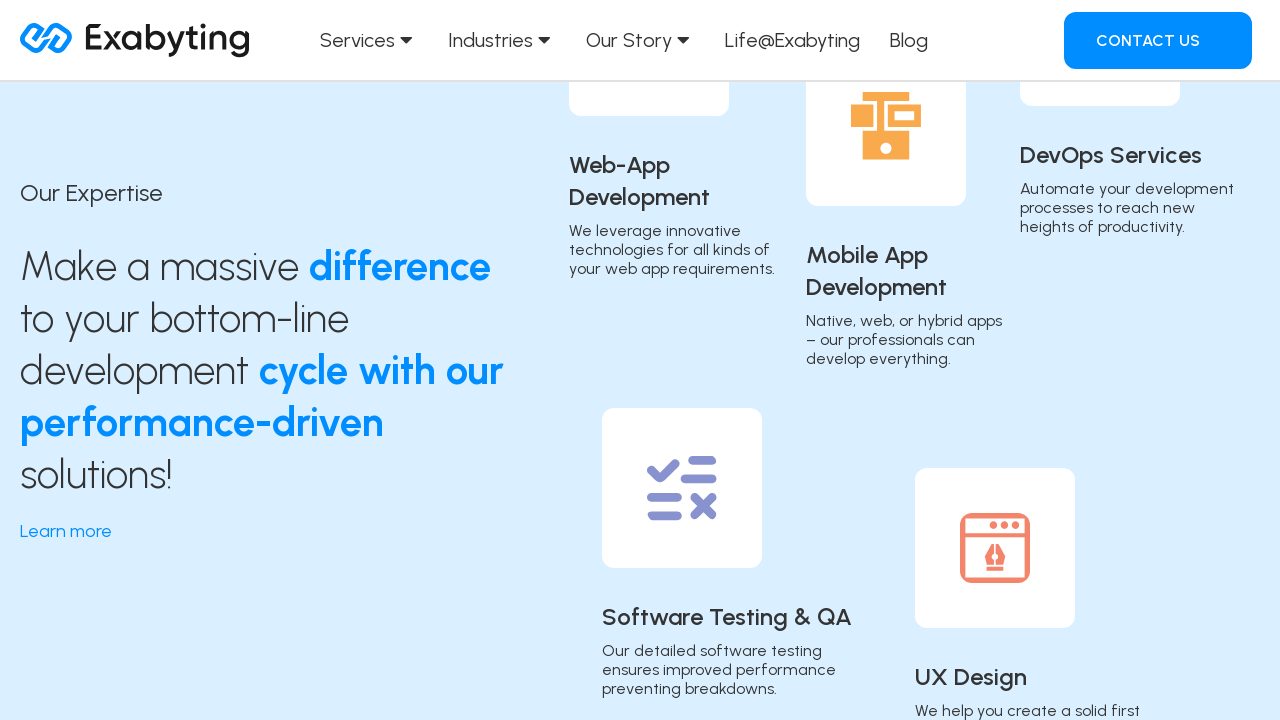

Expertise 'Learn More' button element loaded
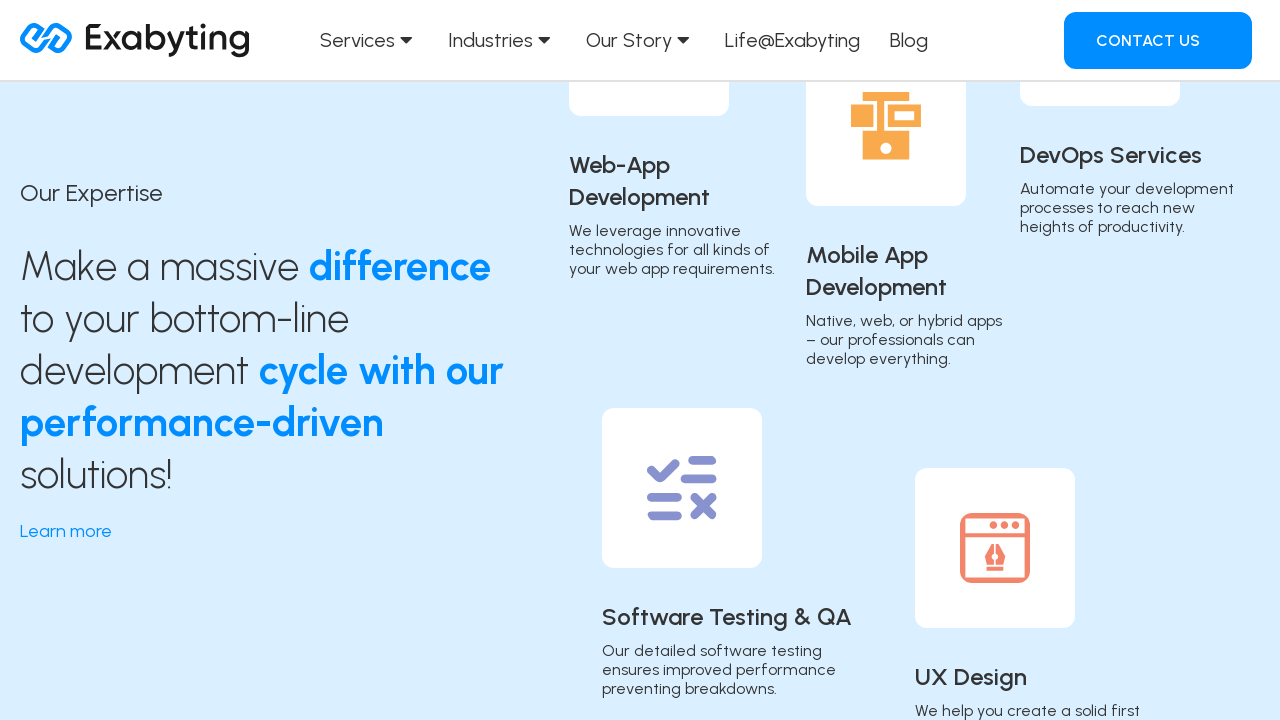

Clicked 'Learn More' button in expertise section at (76, 531) on xpath=/html/body/div[2]/section[6]/div/div/div/section/div/div[1]/div/div[3]/div
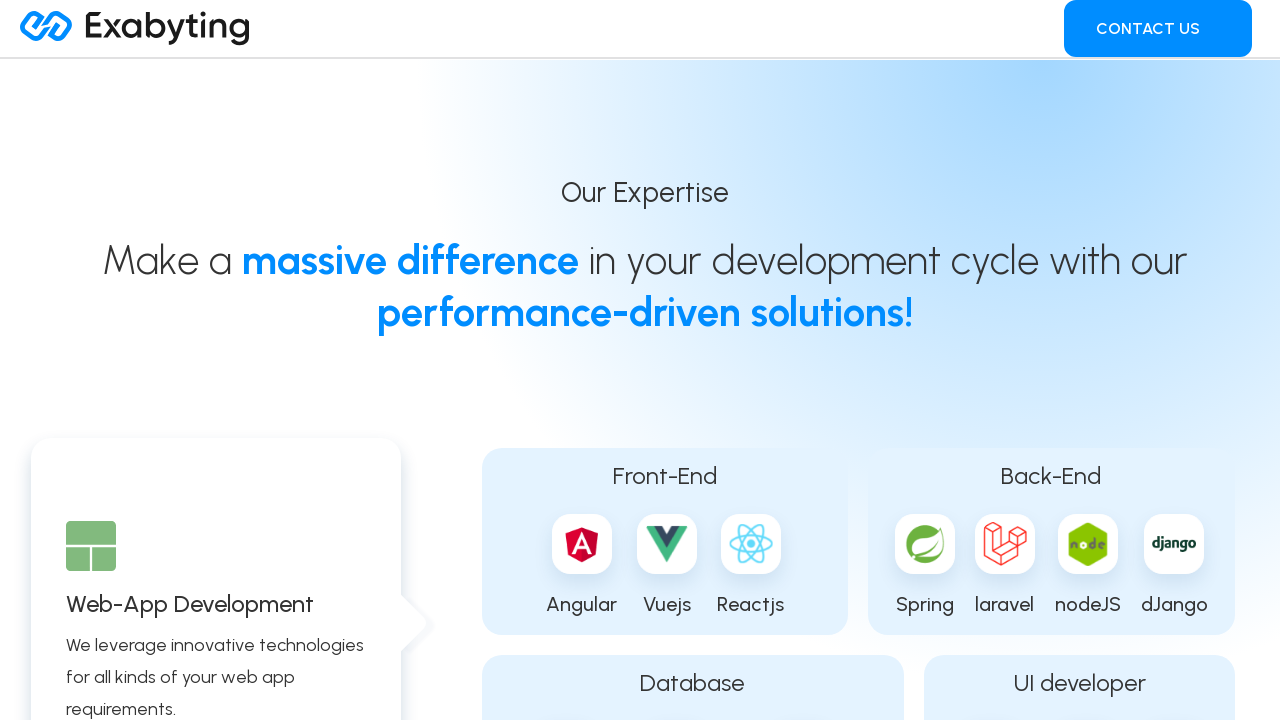

Navigated back from expertise detail page
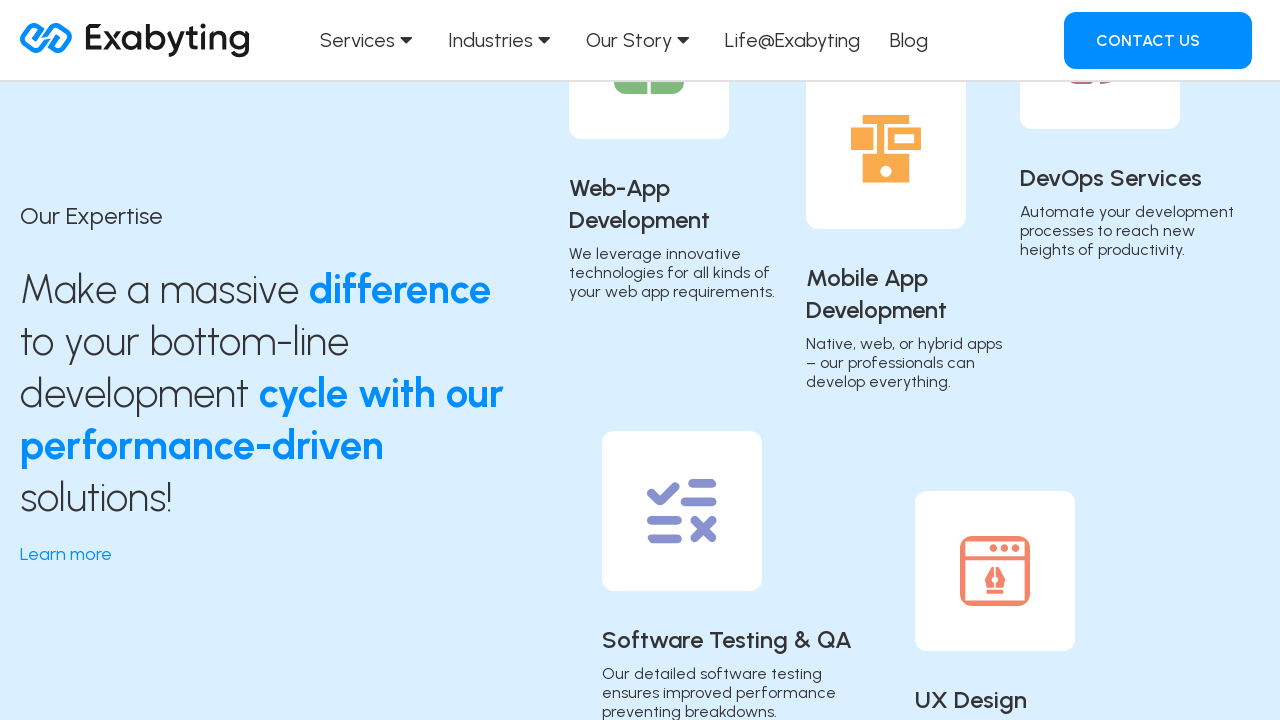

Scrolled to engagement model section
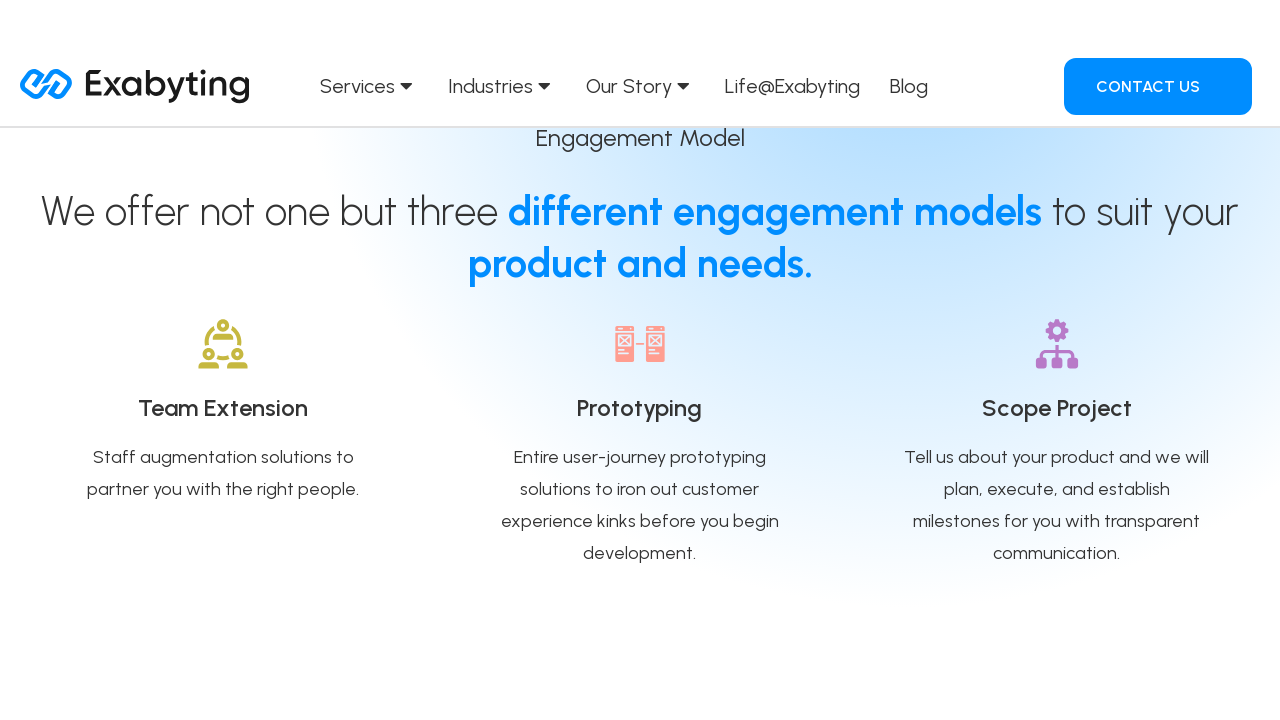

Engagement model section heading element verified and loaded
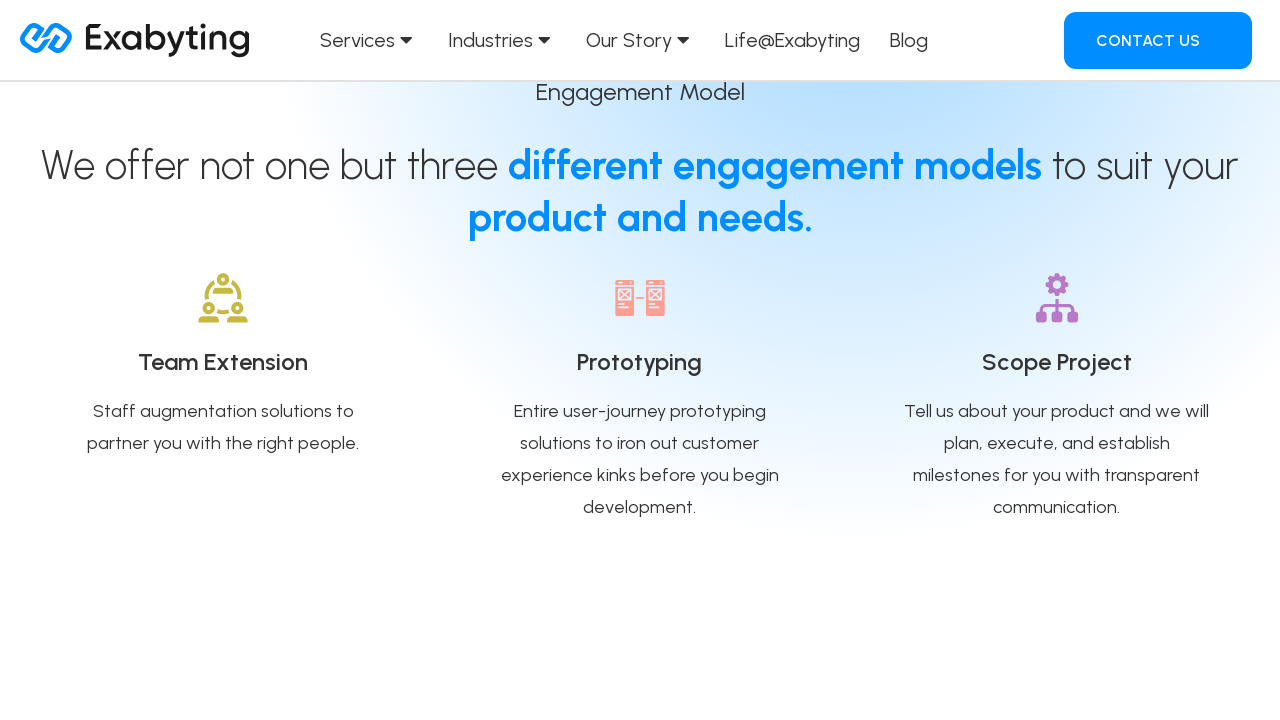

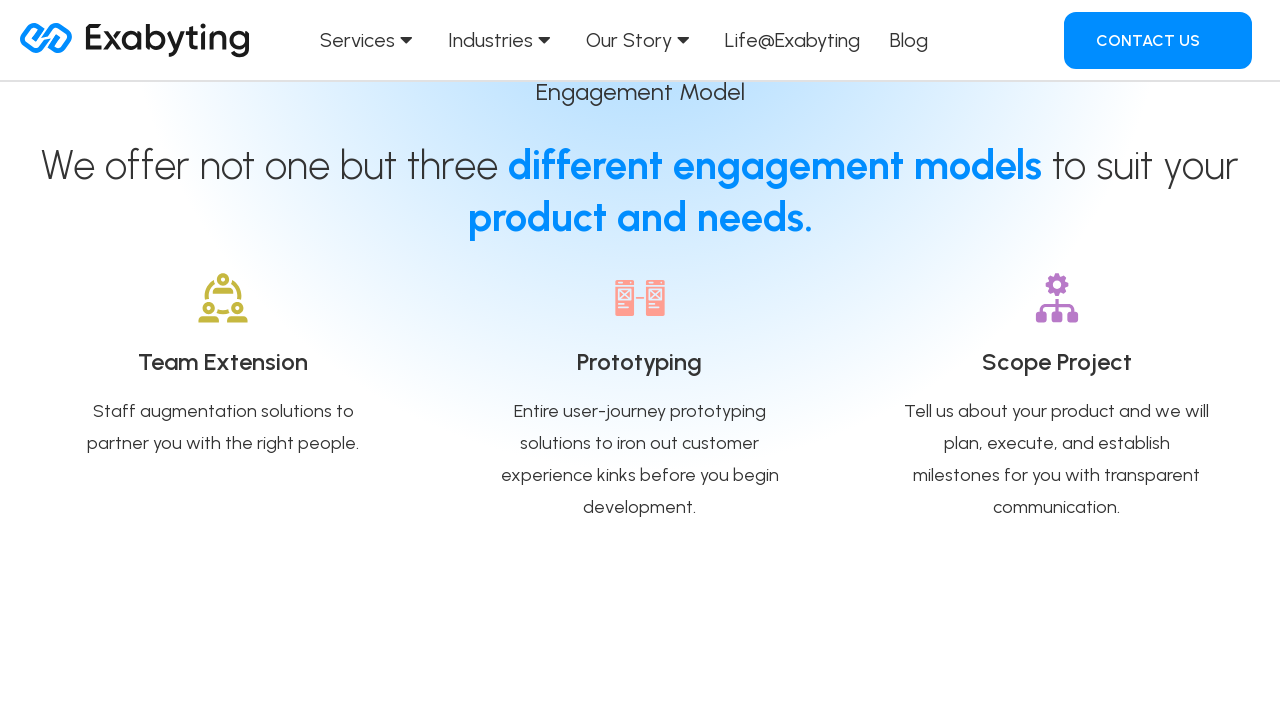